Tests adding specific grocery items (Cucumber, Carrot, Beetroot) to the shopping cart on a practice e-commerce site by iterating through products and clicking add-to-cart buttons for matching items.

Starting URL: https://rahulshettyacademy.com/seleniumPractise/

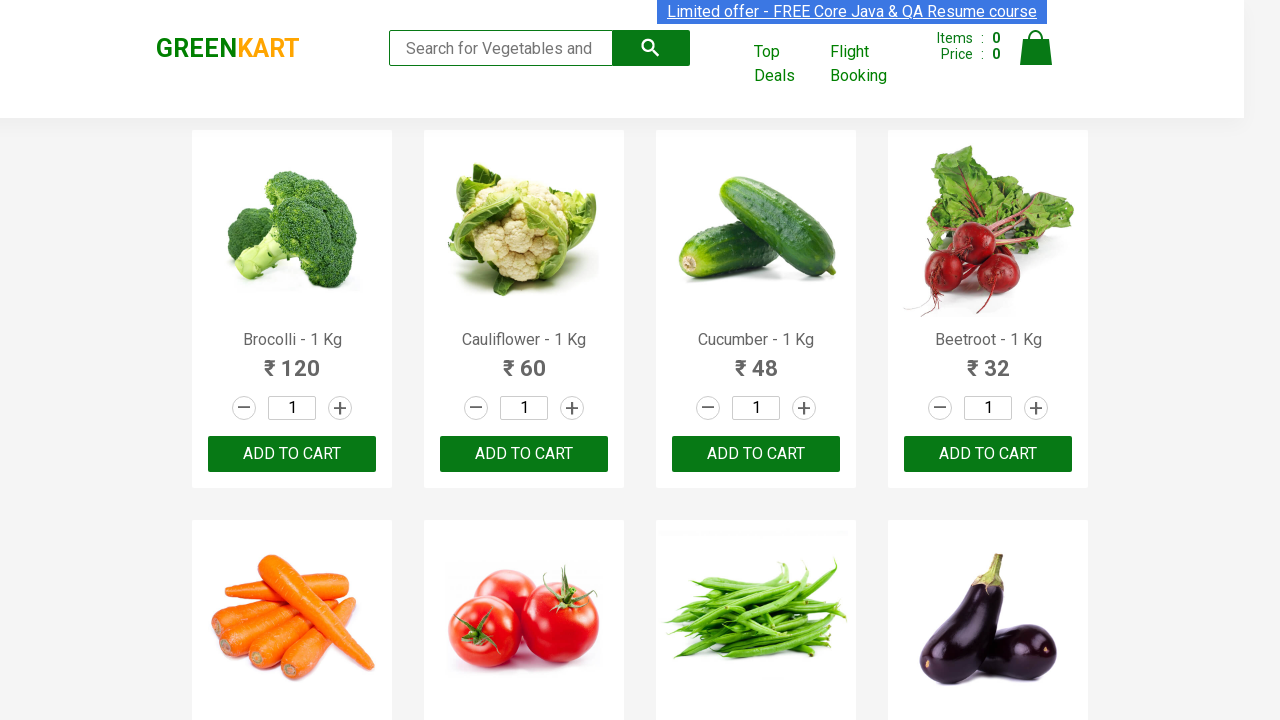

Waited for product names to load on the page
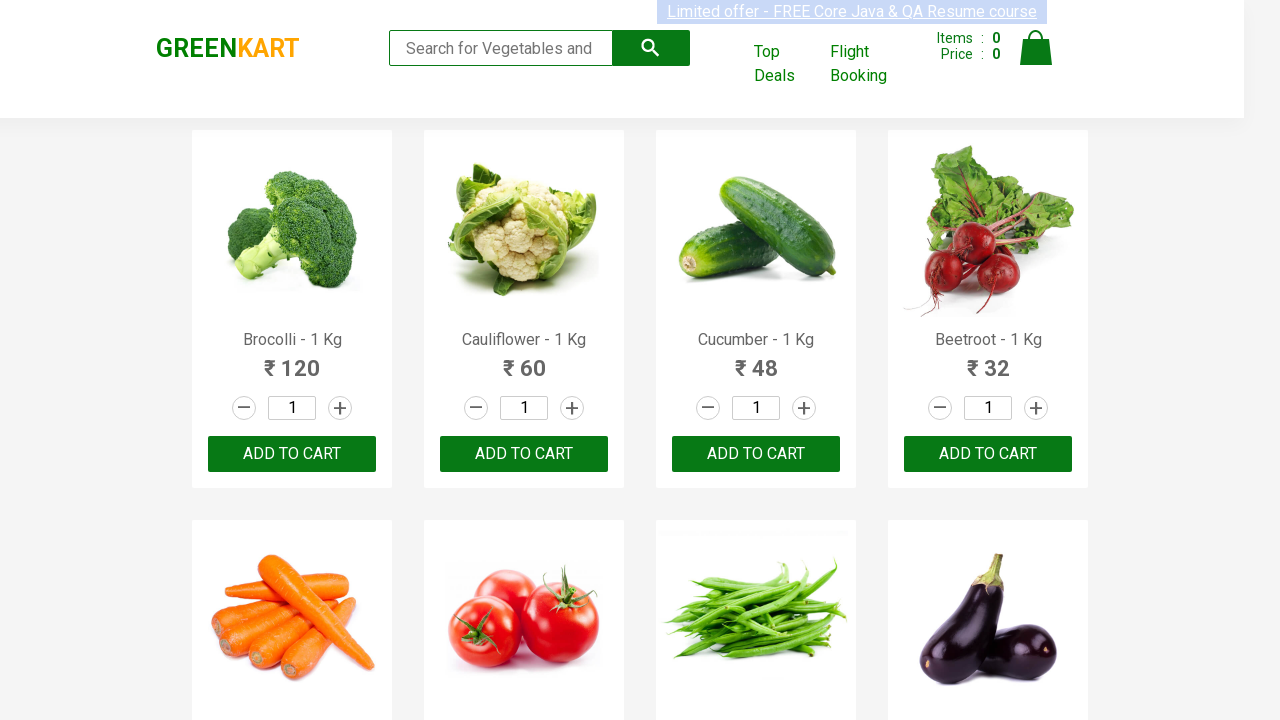

Retrieved all product name elements from the page
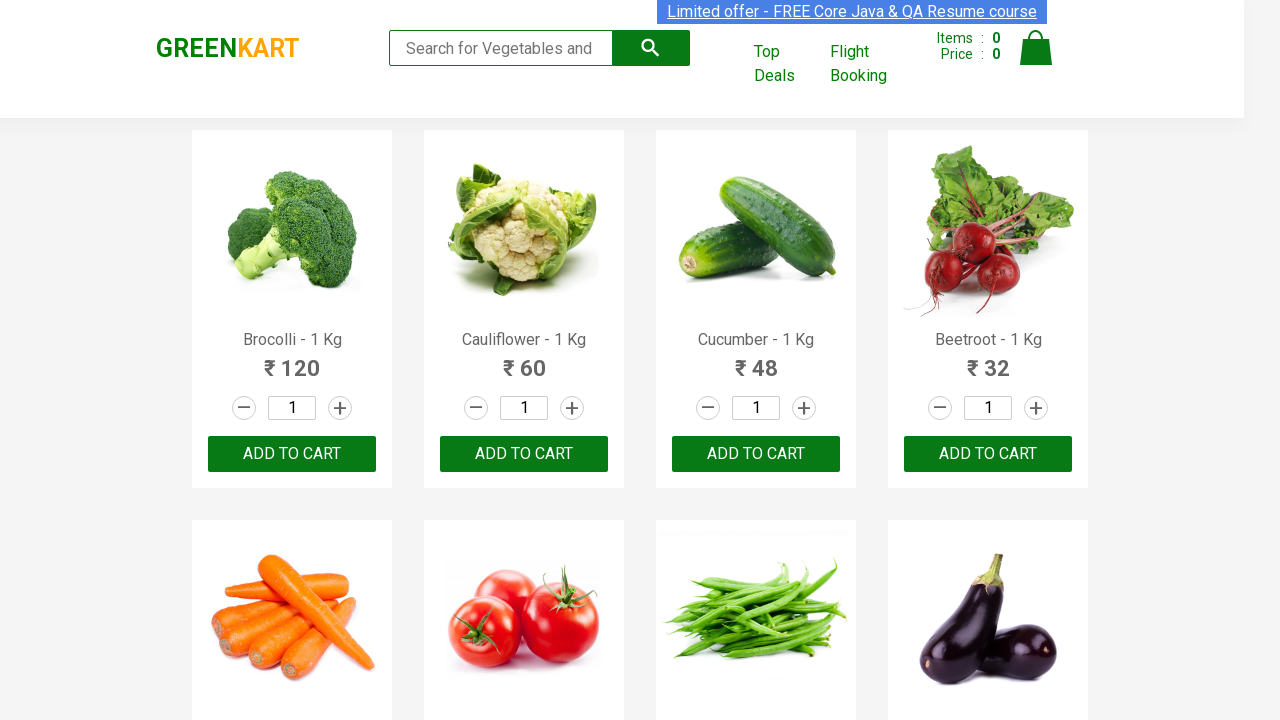

Clicked 'Add to Cart' button for Cucumber at (756, 454) on div.product-action button >> nth=2
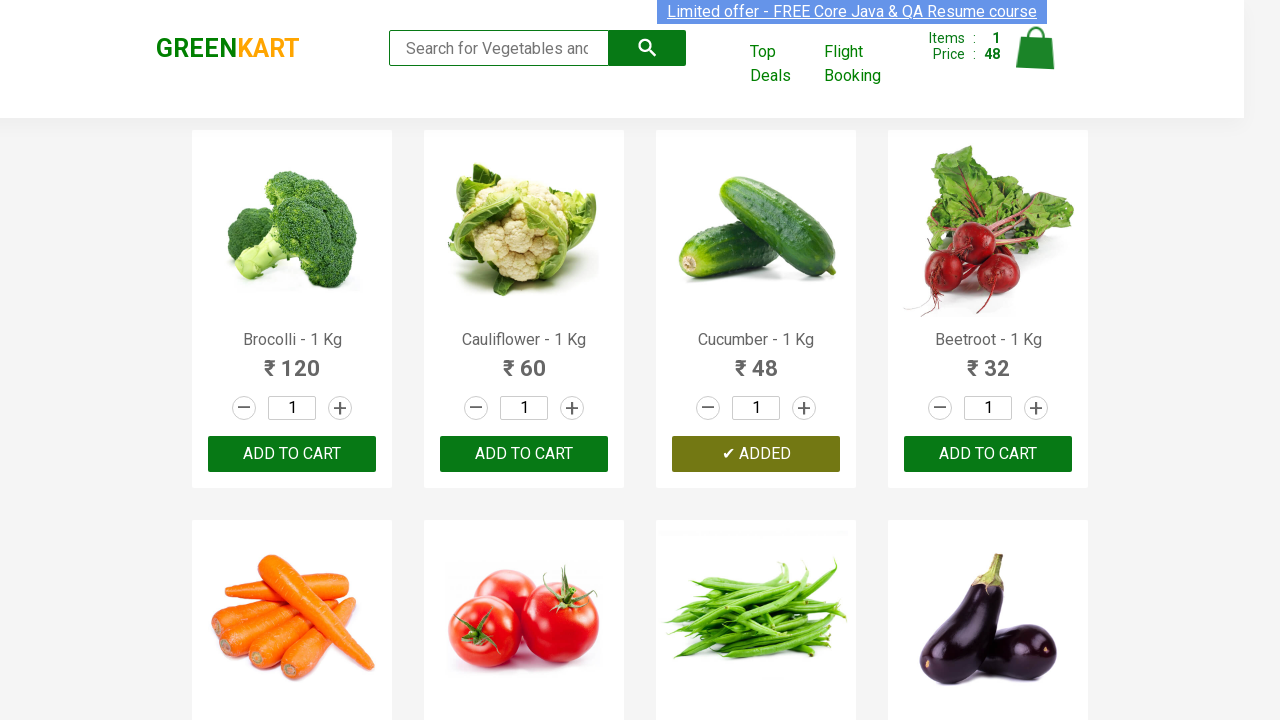

Clicked 'Add to Cart' button for Beetroot at (988, 454) on div.product-action button >> nth=3
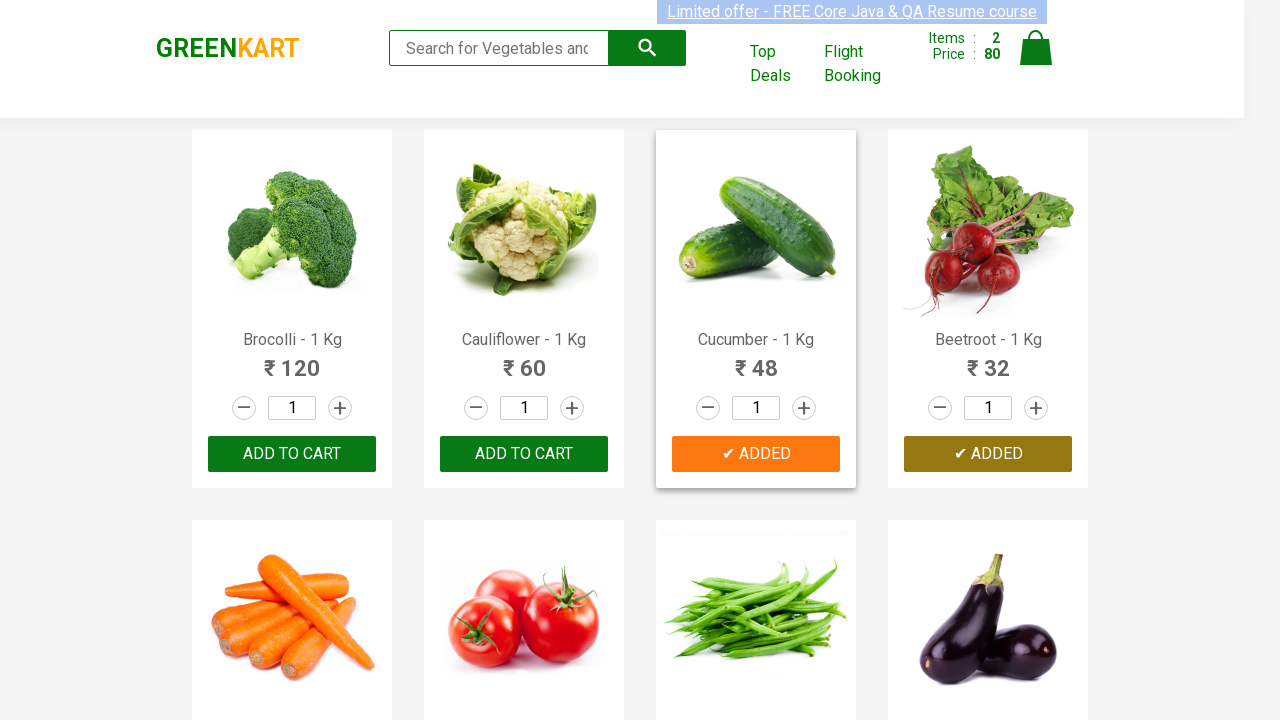

Clicked 'Add to Cart' button for Carrot at (292, 360) on div.product-action button >> nth=4
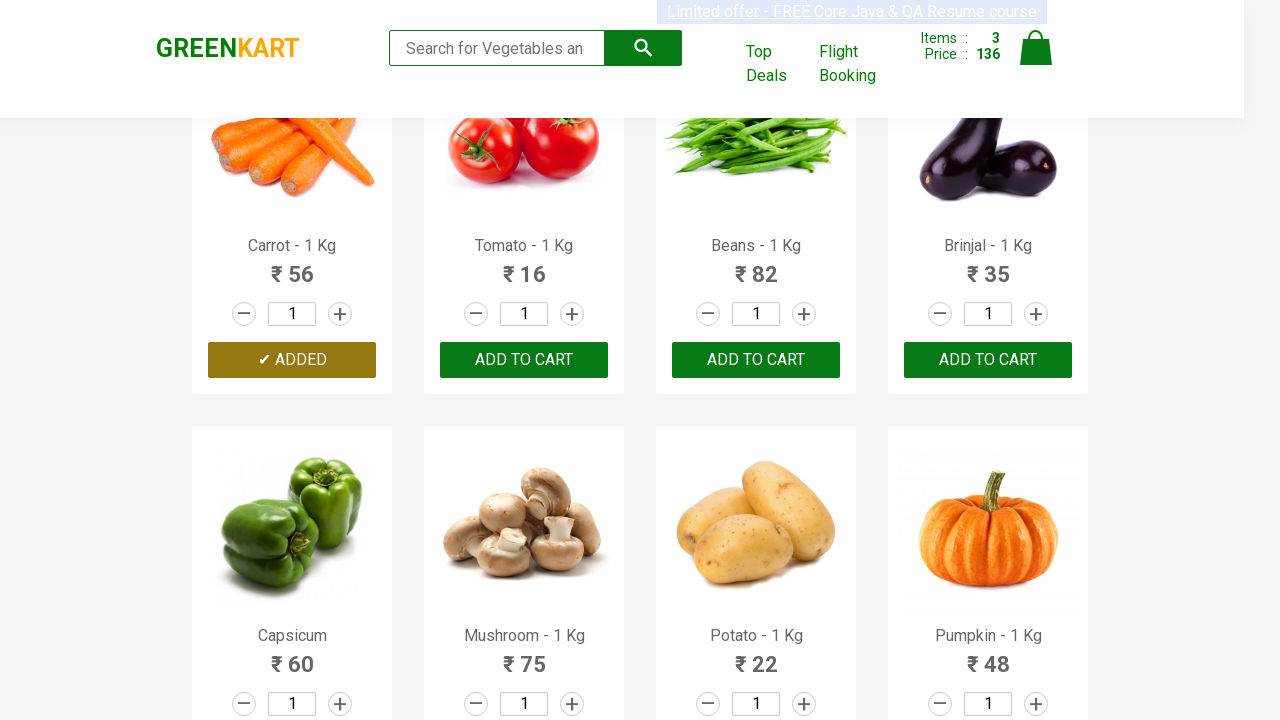

All 3 required items have been added to cart
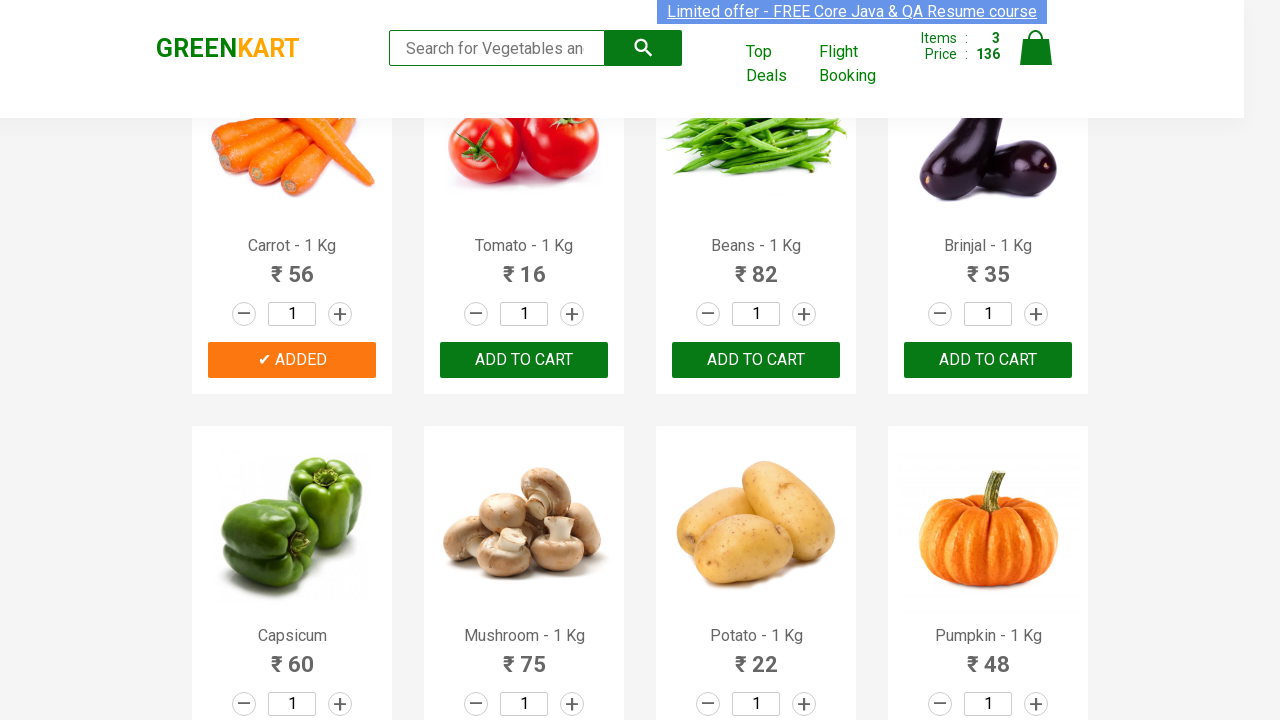

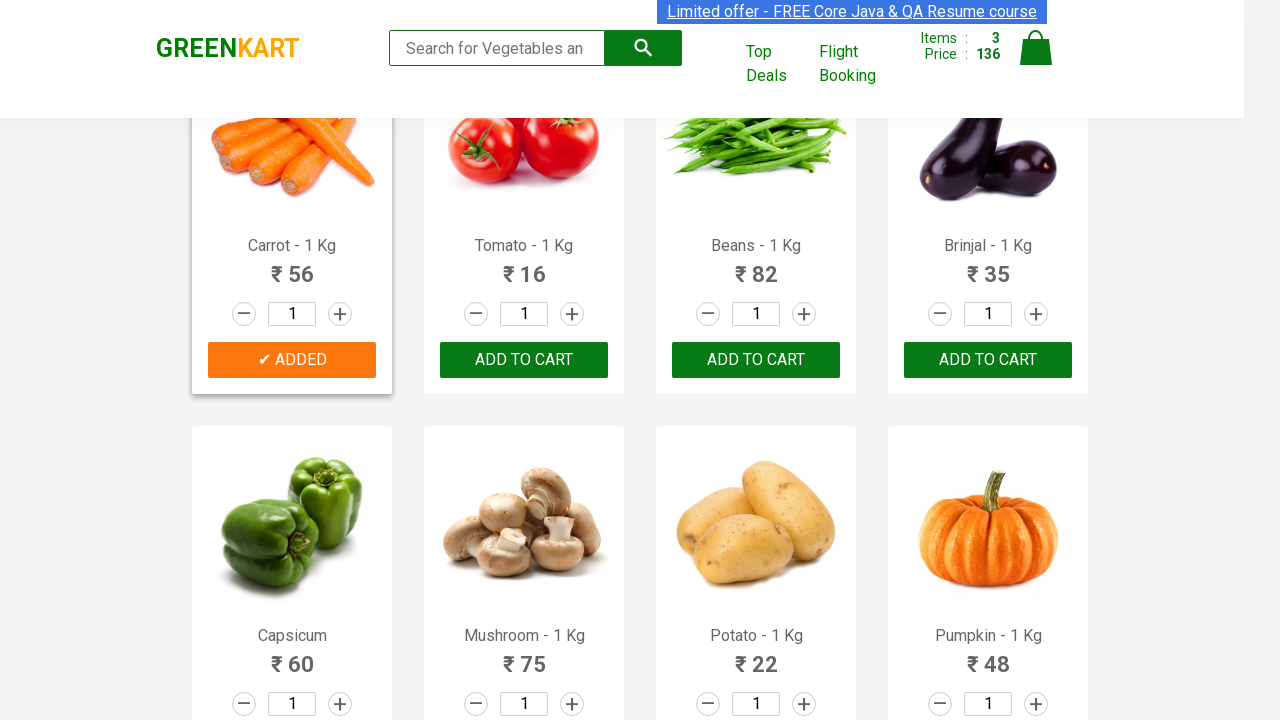